Tests iframe switching functionality by navigating to a frames page, switching into an iframe, and verifying the content inside the iframe

Starting URL: https://demoqa.com/frames

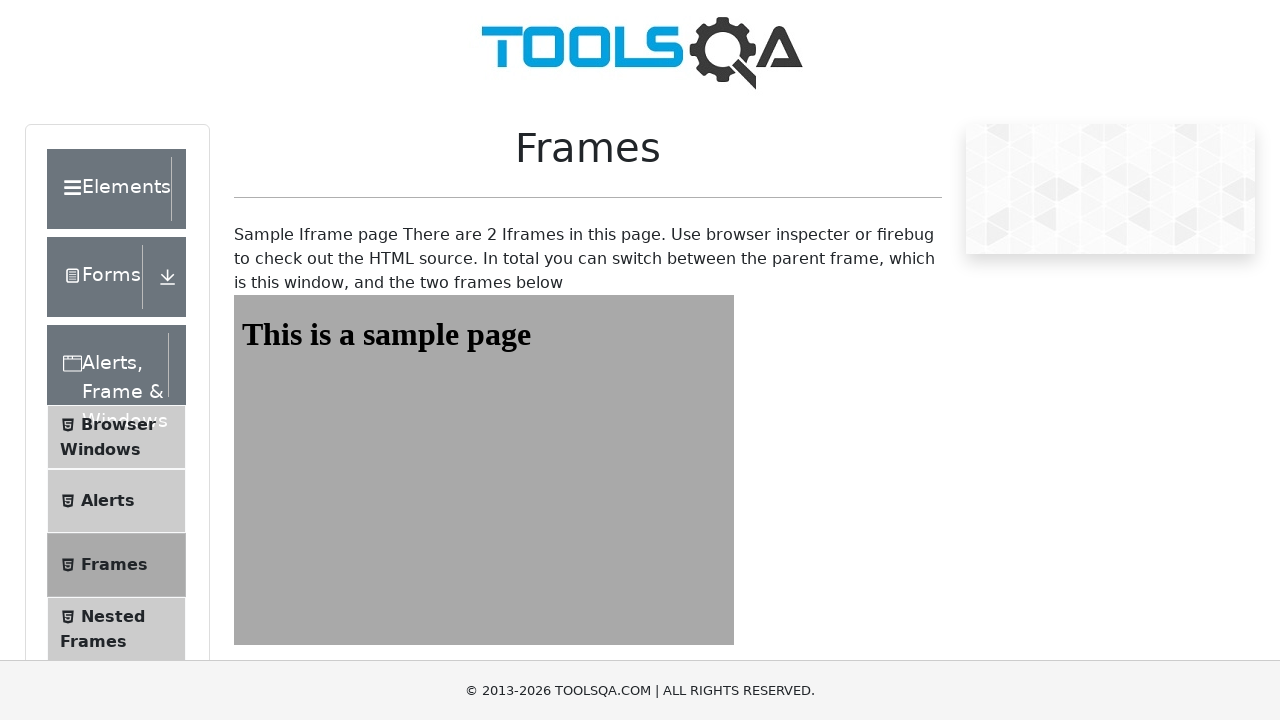

Navigated to frames page at https://demoqa.com/frames
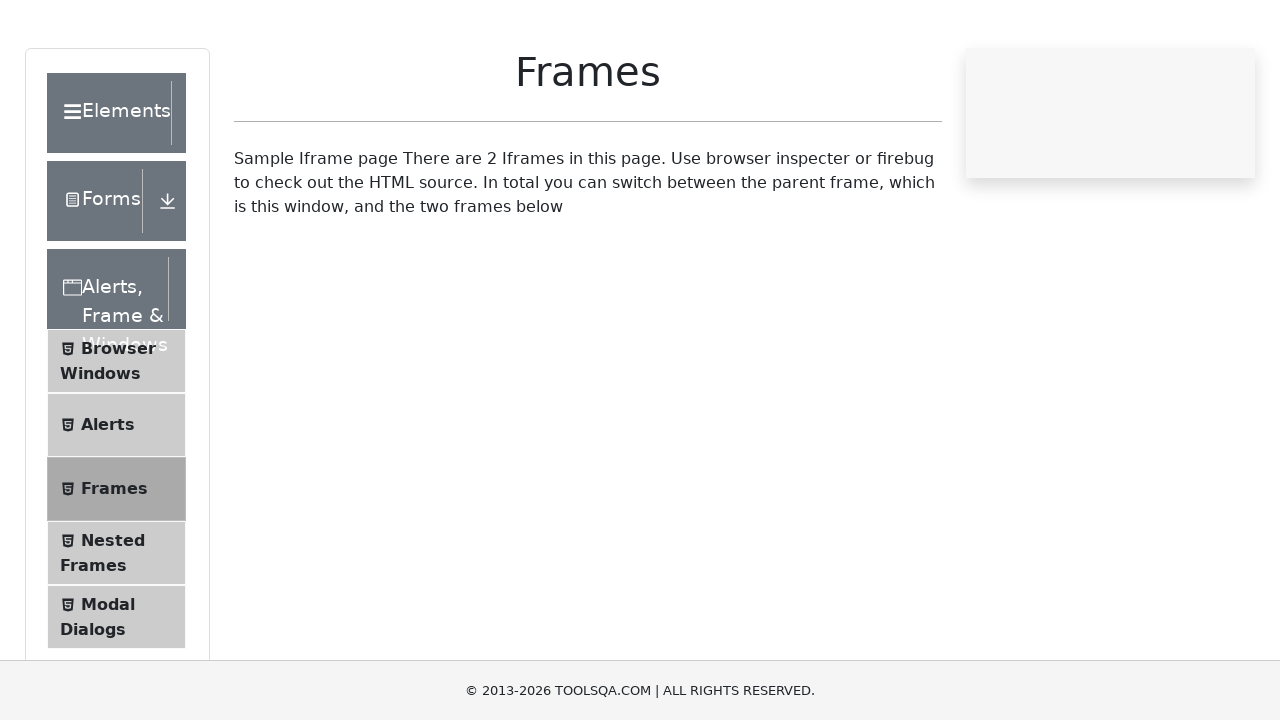

Located iframe with id 'frame1'
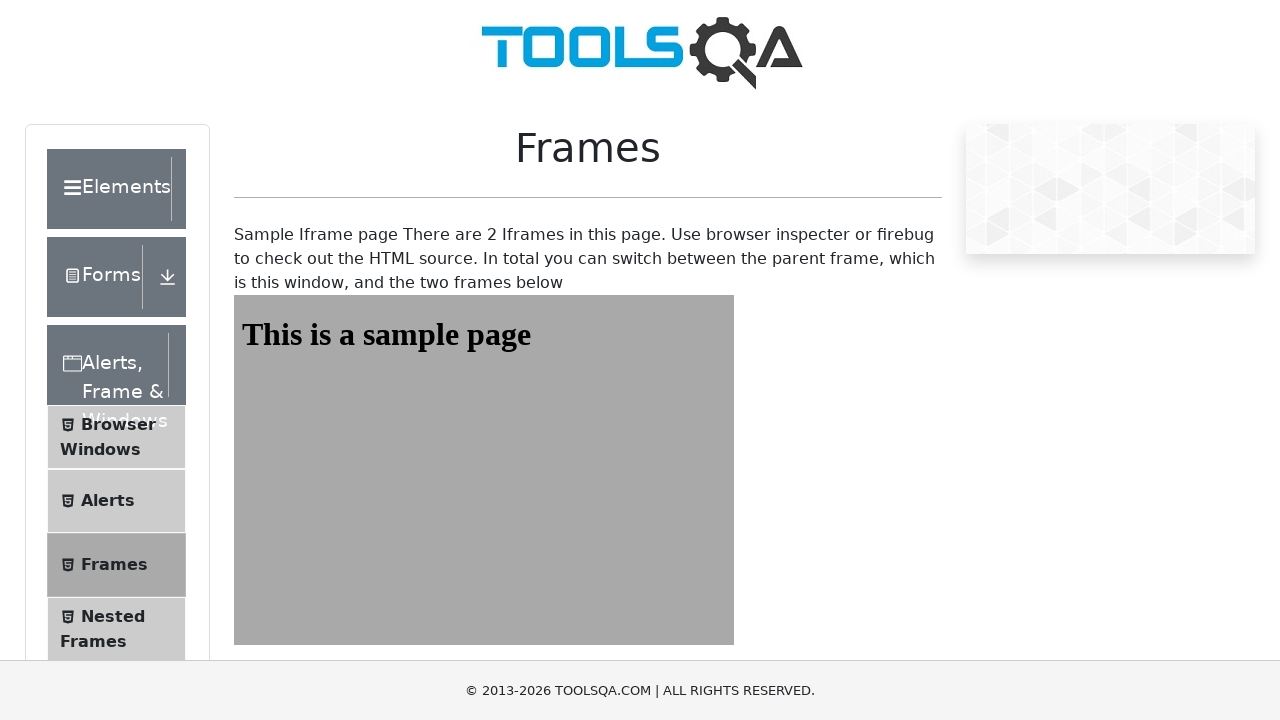

Located heading element with id 'sampleHeading' inside iframe
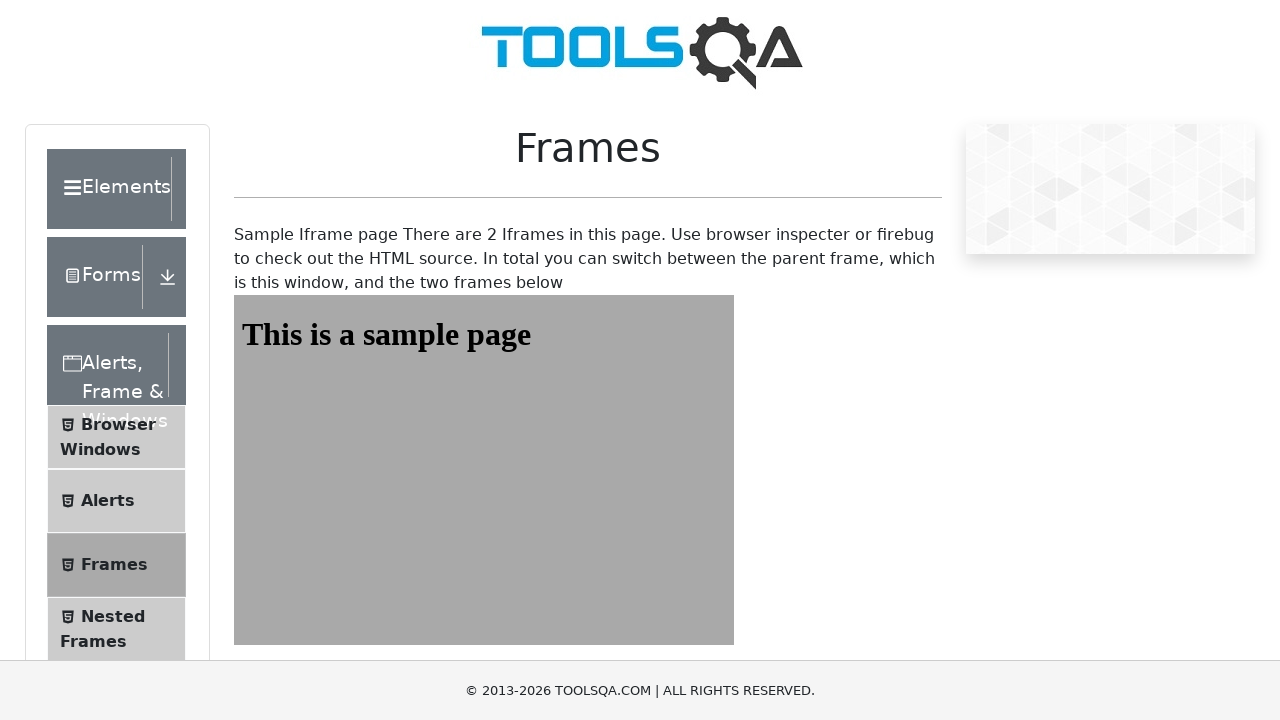

Waited for heading element to be visible
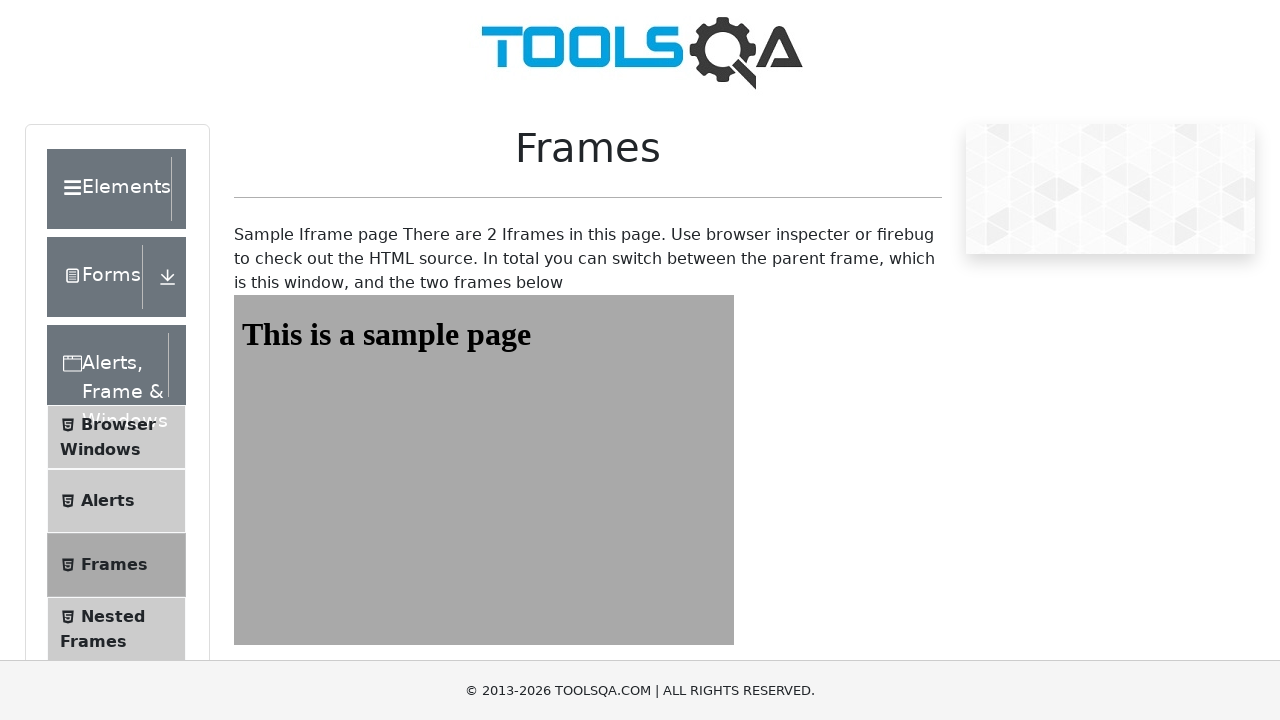

Verified iframe heading contains expected text 'This is a sample page'
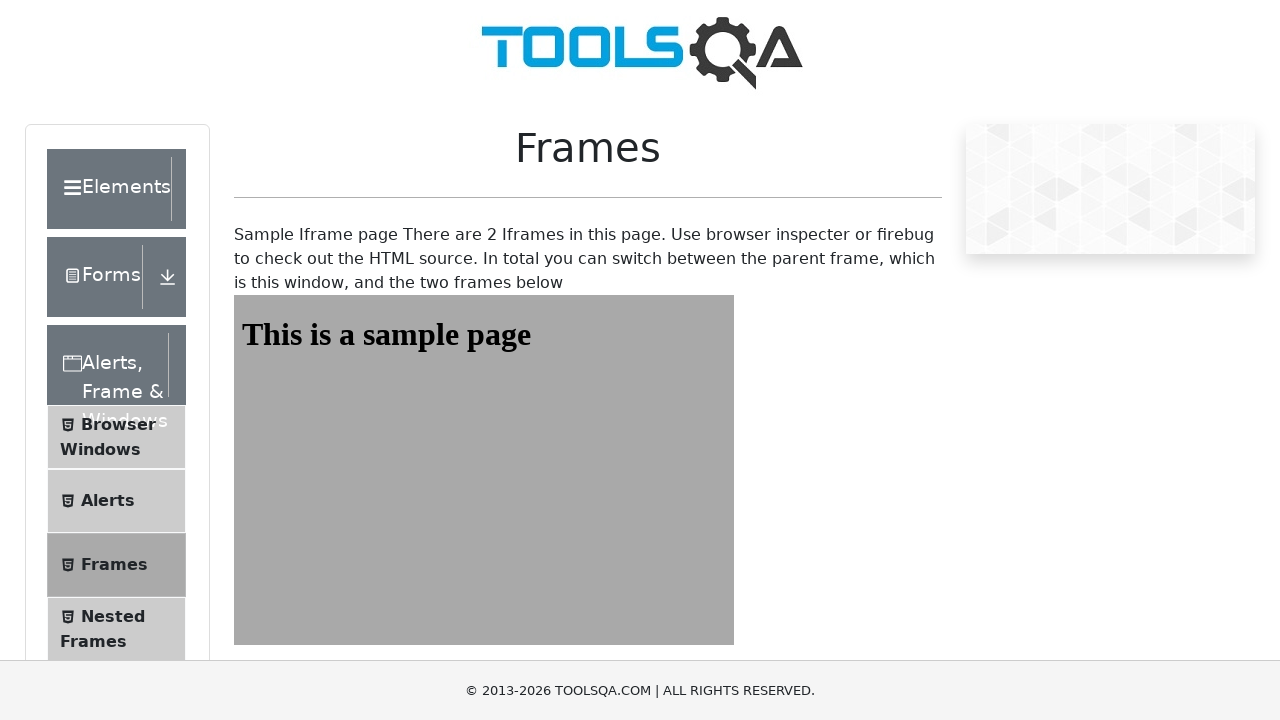

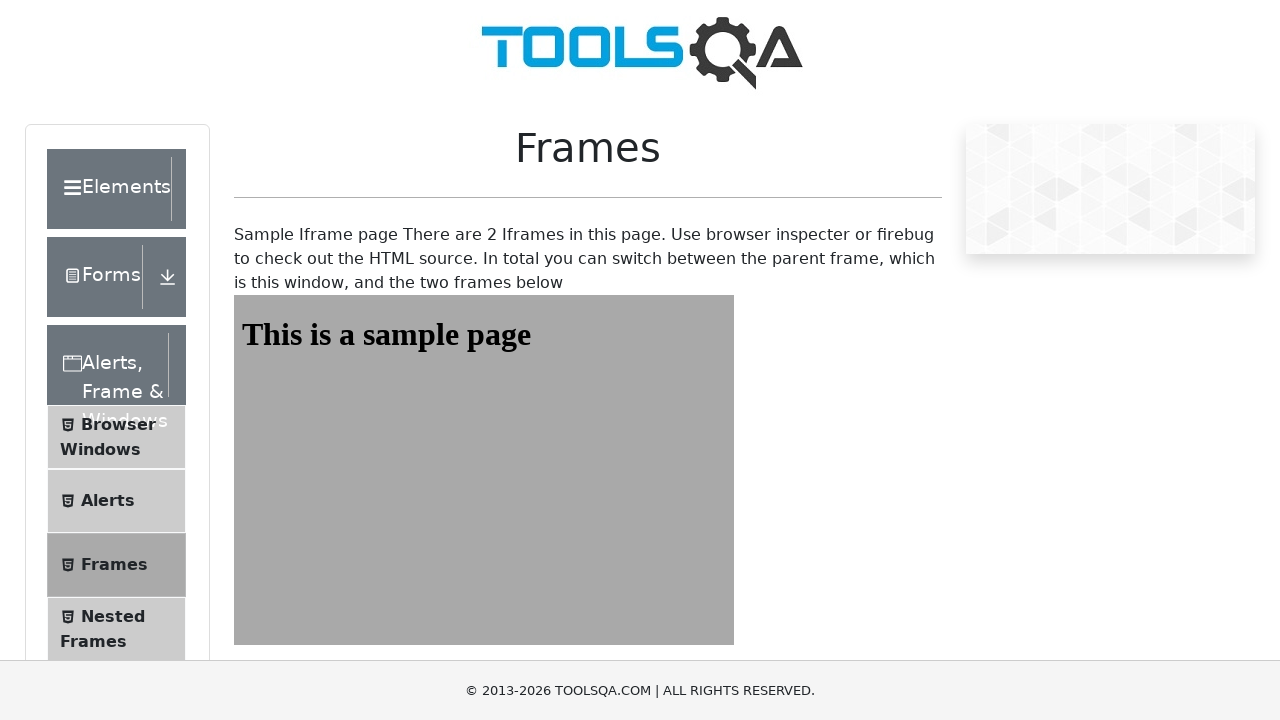